Tests that completed items are removed when clear completed button is clicked

Starting URL: https://todo-app.serenity-js.org/#/

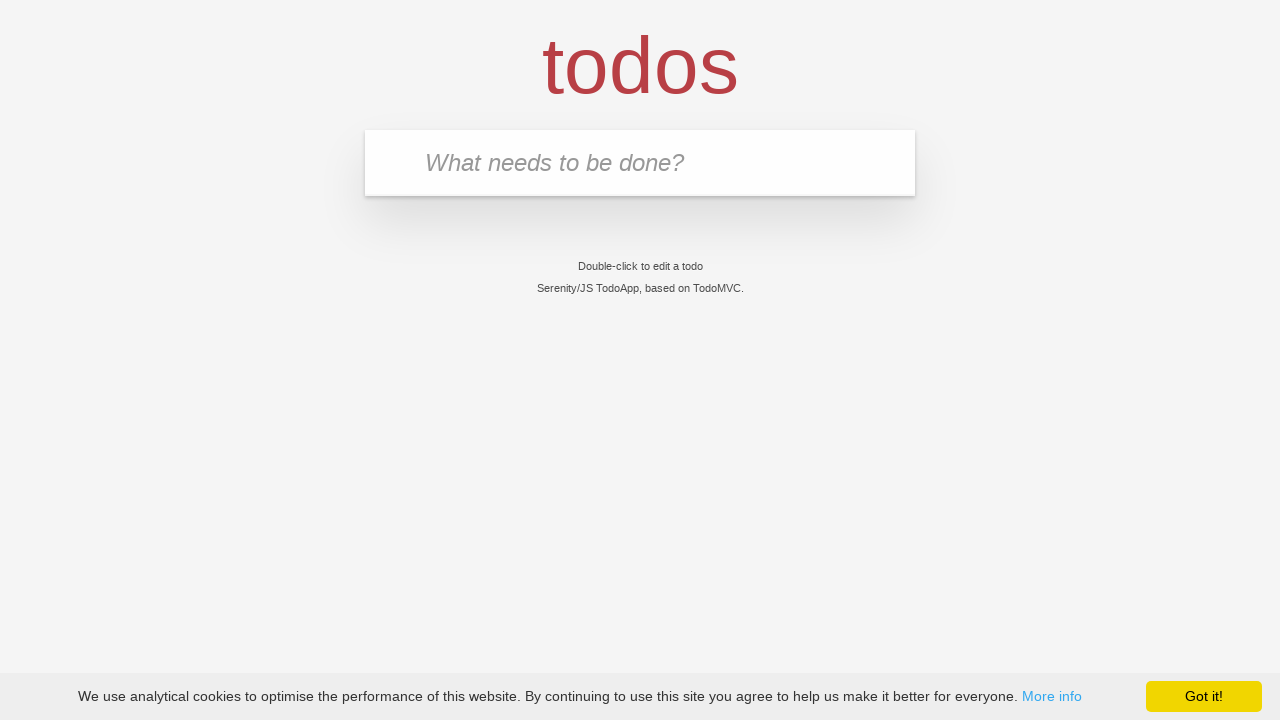

Filled new todo field with 'buy some cheese' on .new-todo
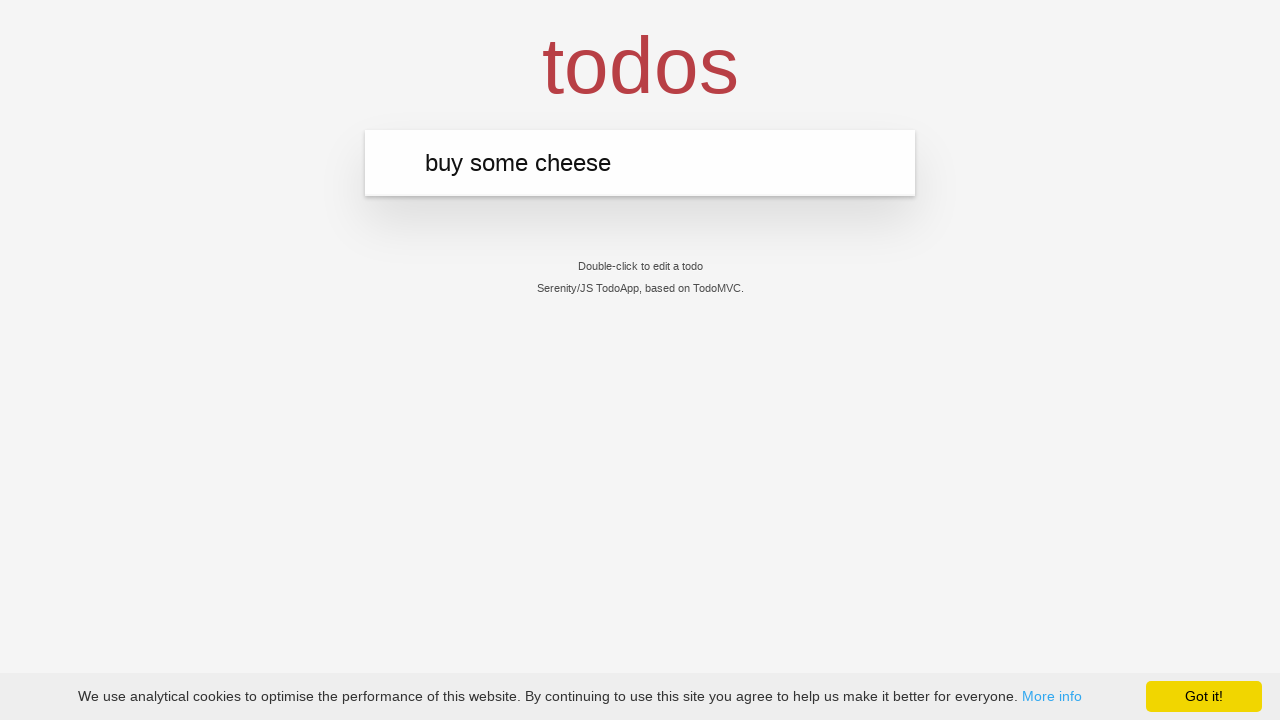

Pressed Enter to create first todo on .new-todo
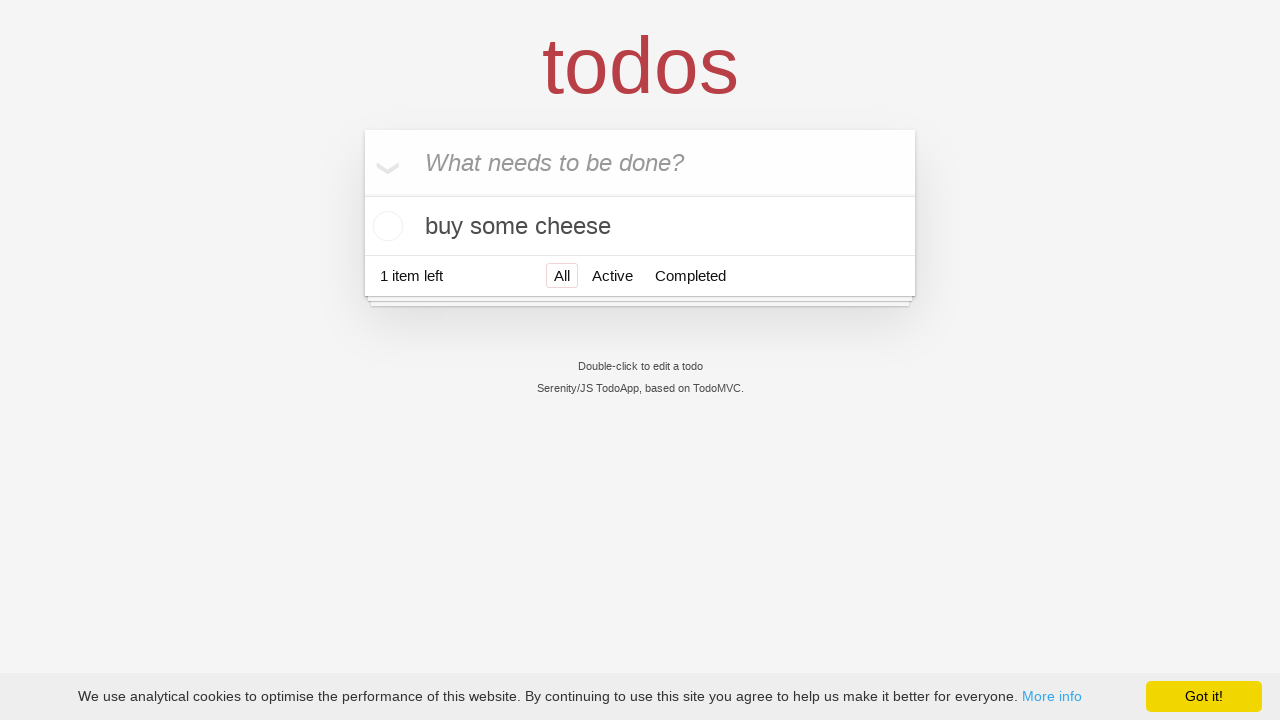

Filled new todo field with 'feed the cat' on .new-todo
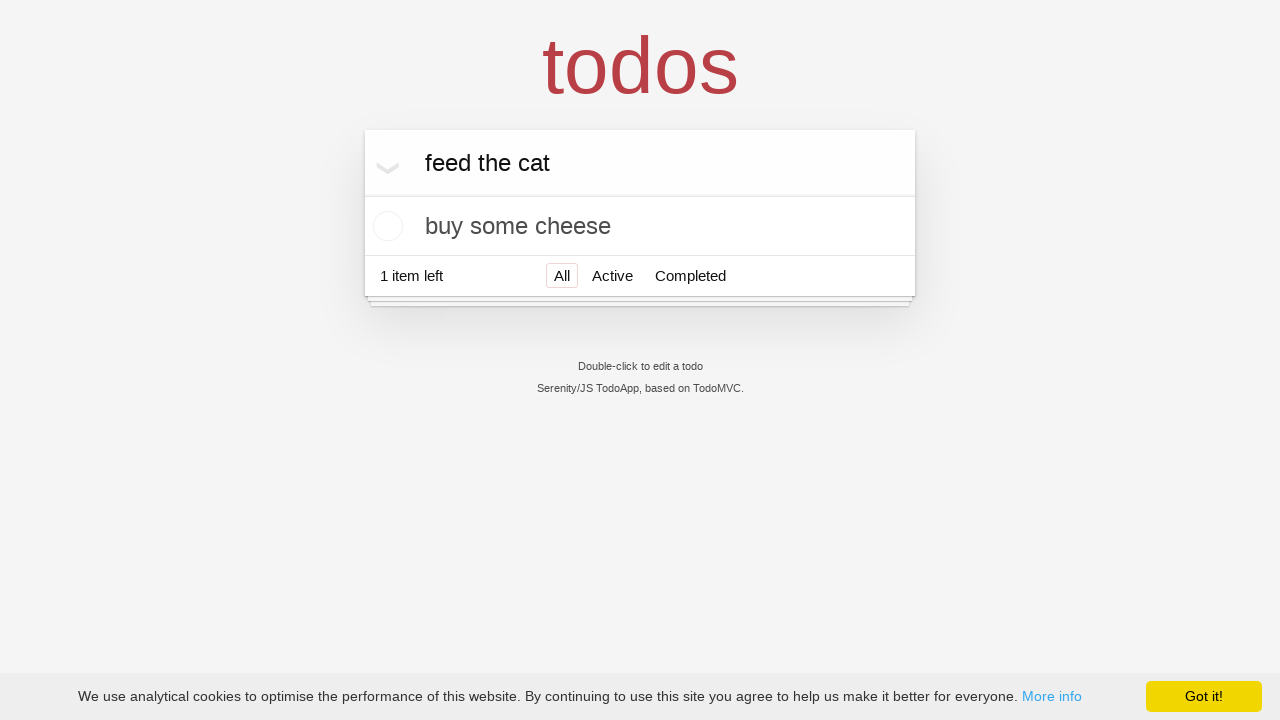

Pressed Enter to create second todo on .new-todo
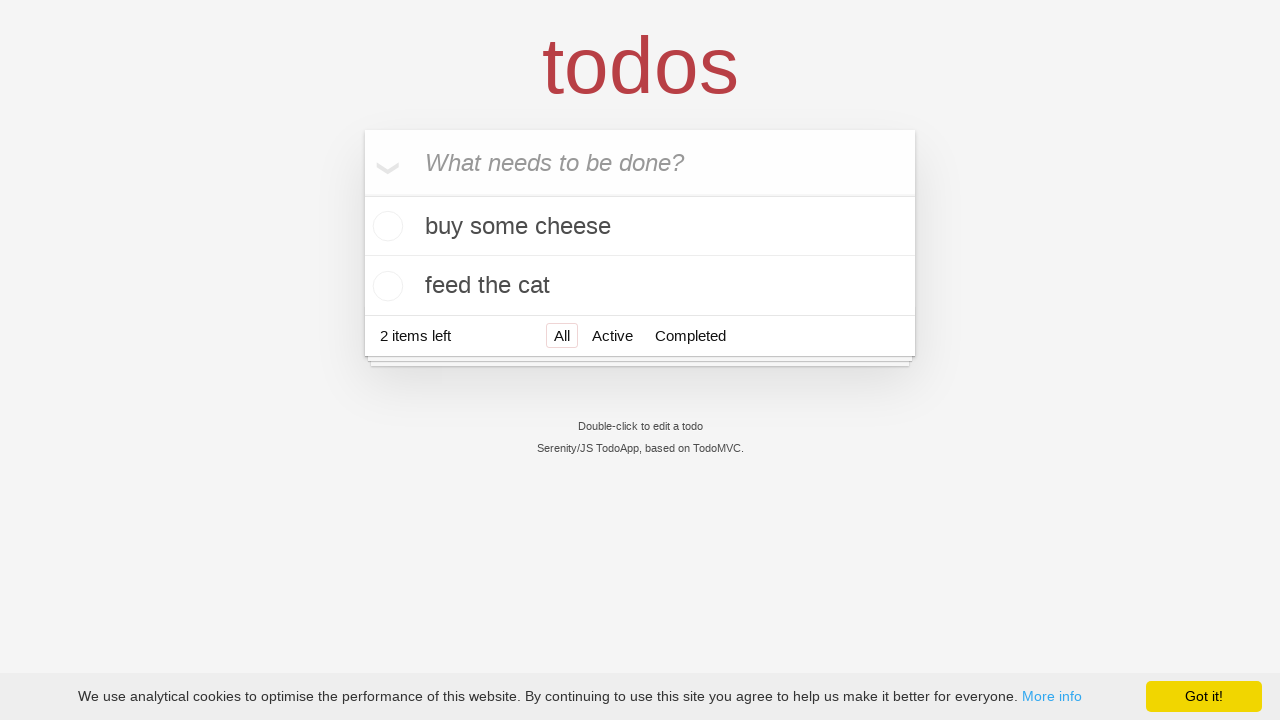

Filled new todo field with 'book a doctors appointment' on .new-todo
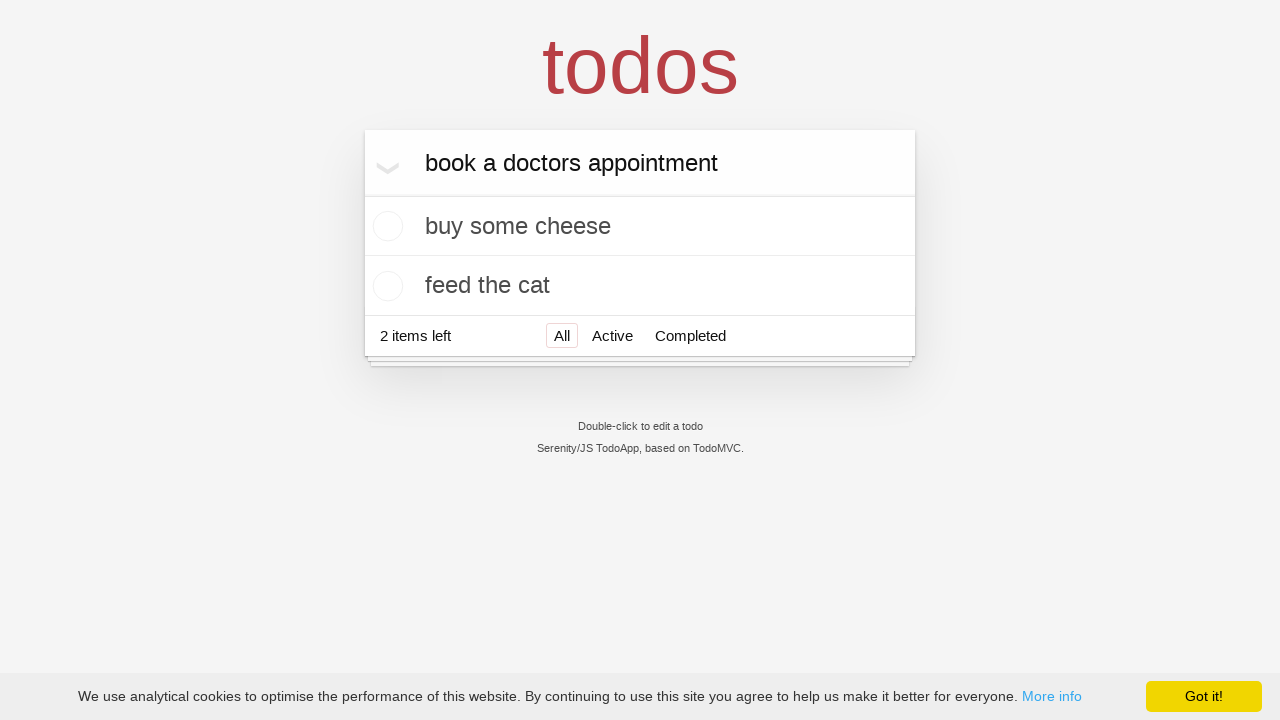

Pressed Enter to create third todo on .new-todo
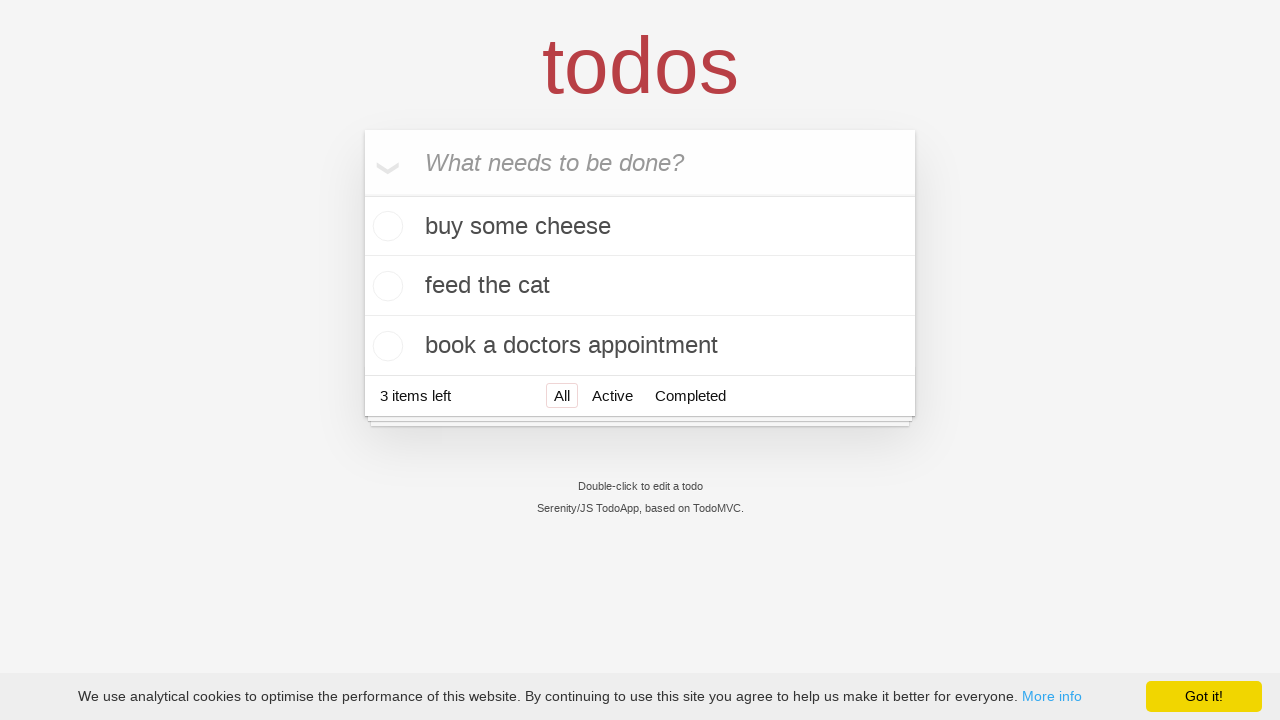

Waited for all three todo items to be visible
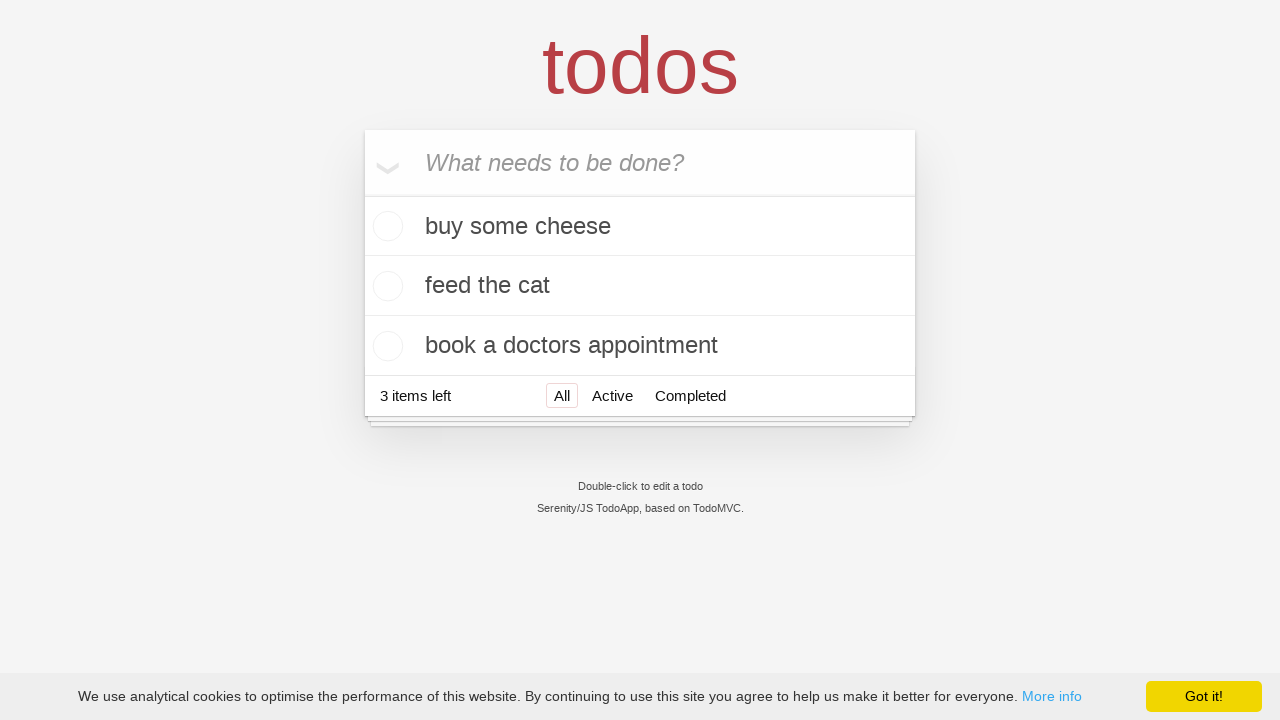

Checked the second todo item to mark it as completed at (385, 286) on .todo-list li >> nth=1 >> .toggle
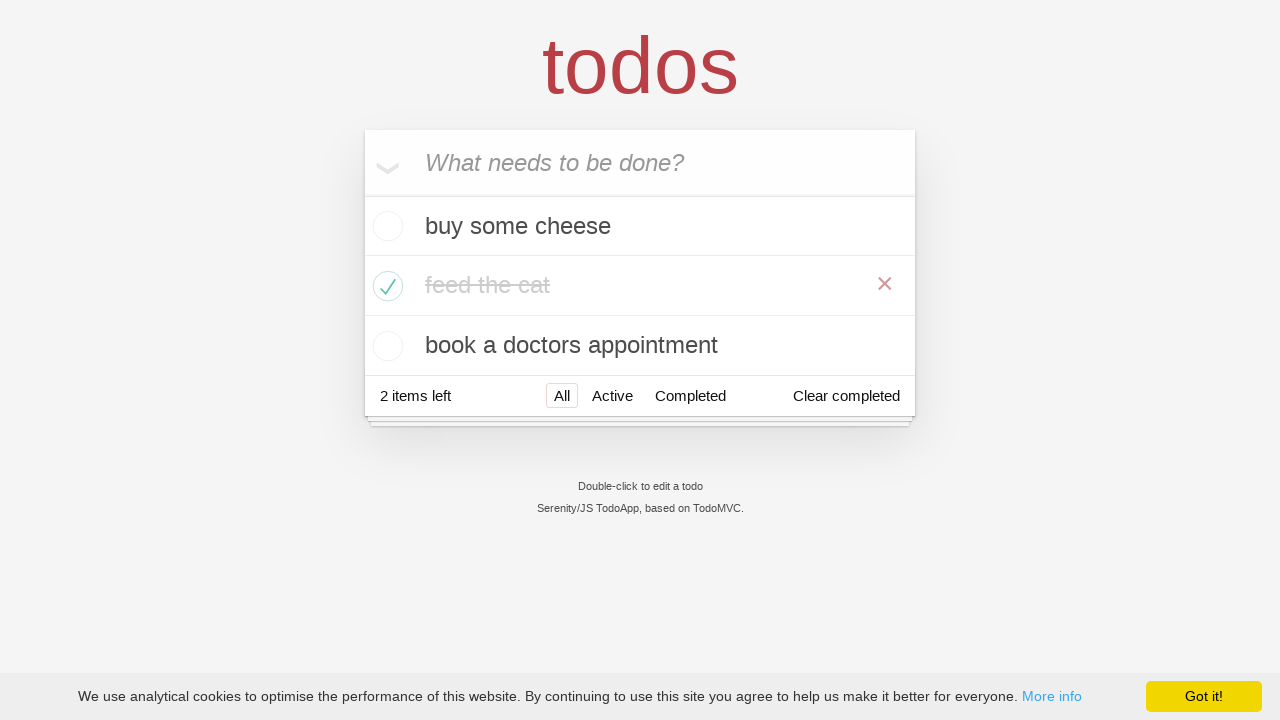

Clicked 'Clear completed' button to remove completed items at (846, 396) on .clear-completed
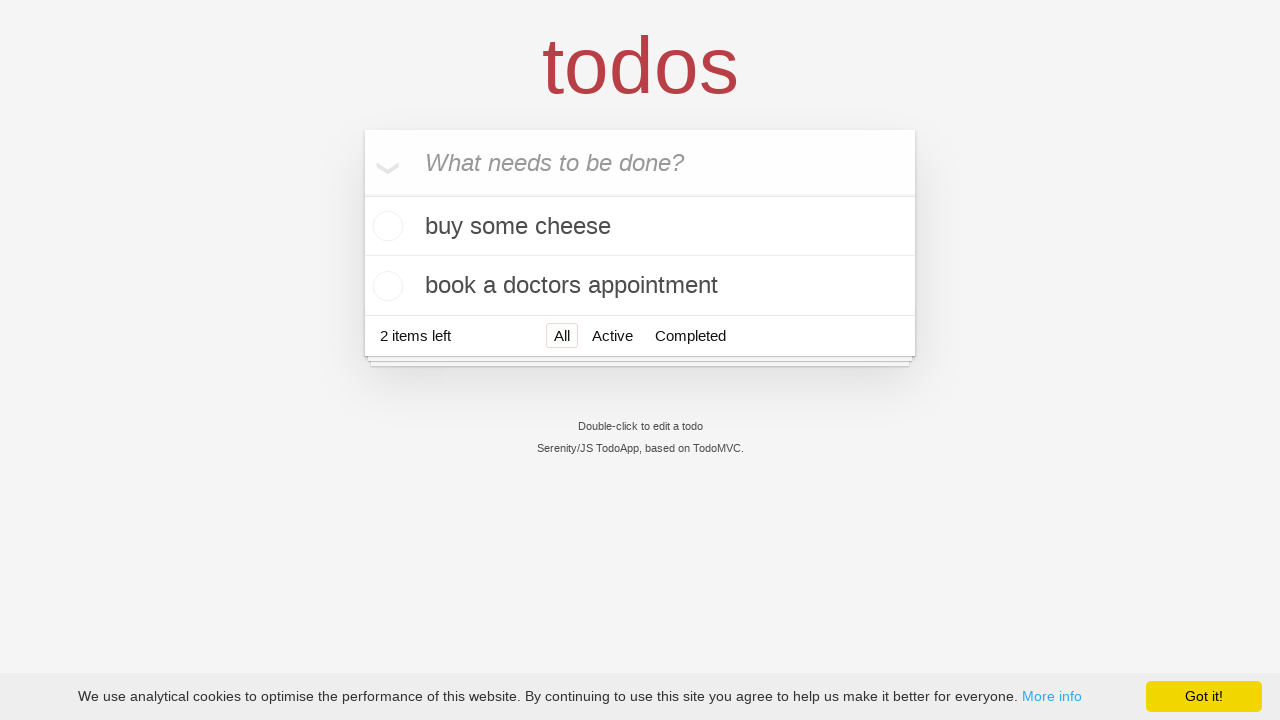

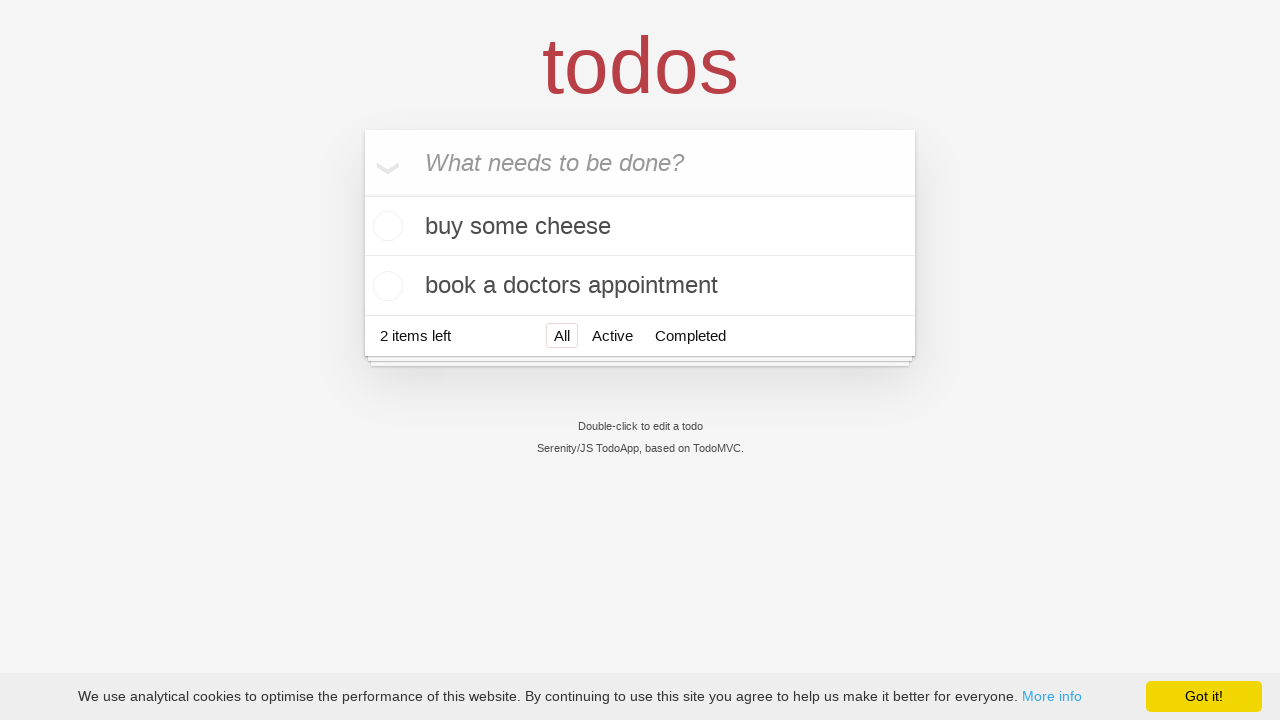